Tests hover interaction by moving mouse over an image element and verifying the displayed text

Starting URL: https://the-internet.herokuapp.com/hovers

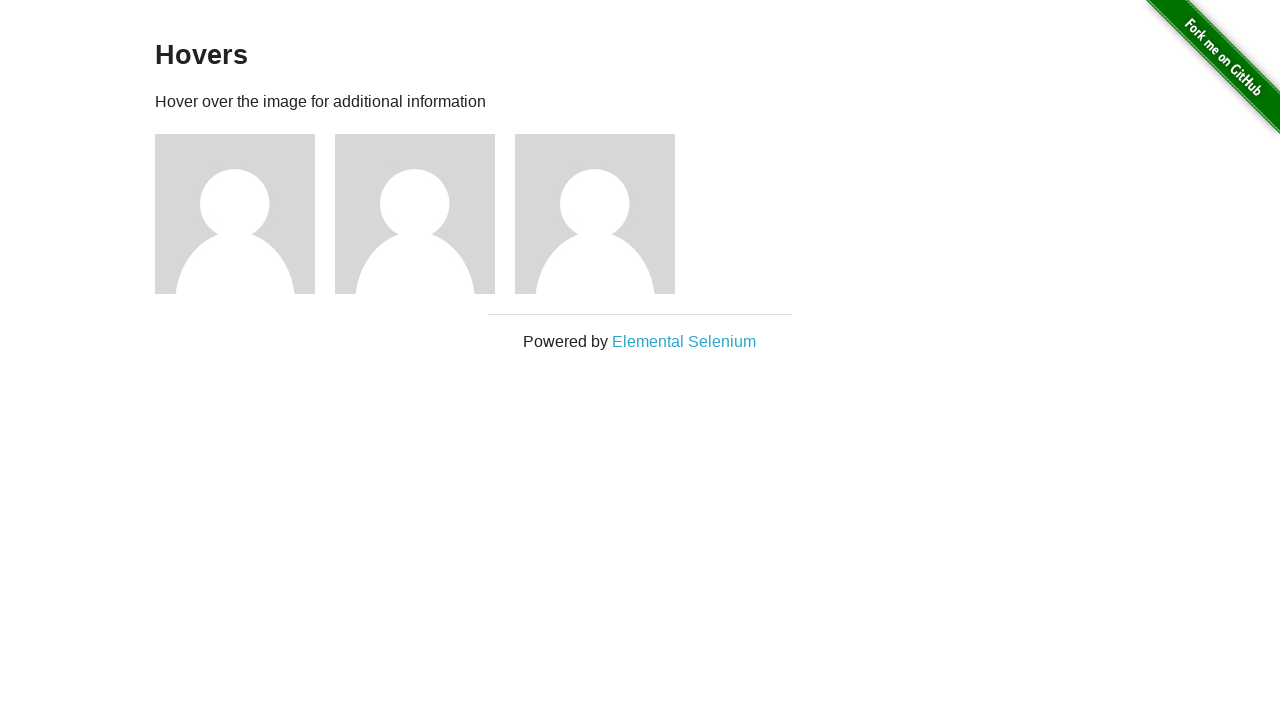

Hovered over the first image element at (235, 214) on xpath=//div[@class='example']/div[1]/img
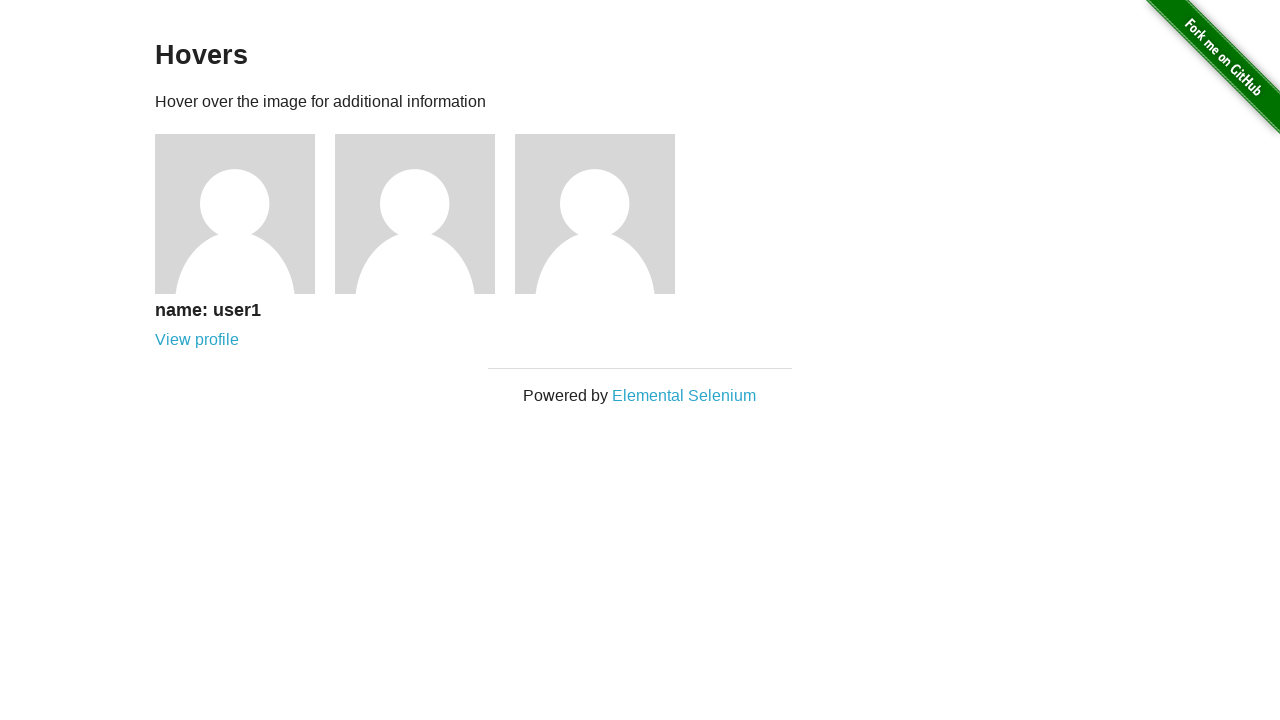

Verified profile text 'name: user1' appeared after hover
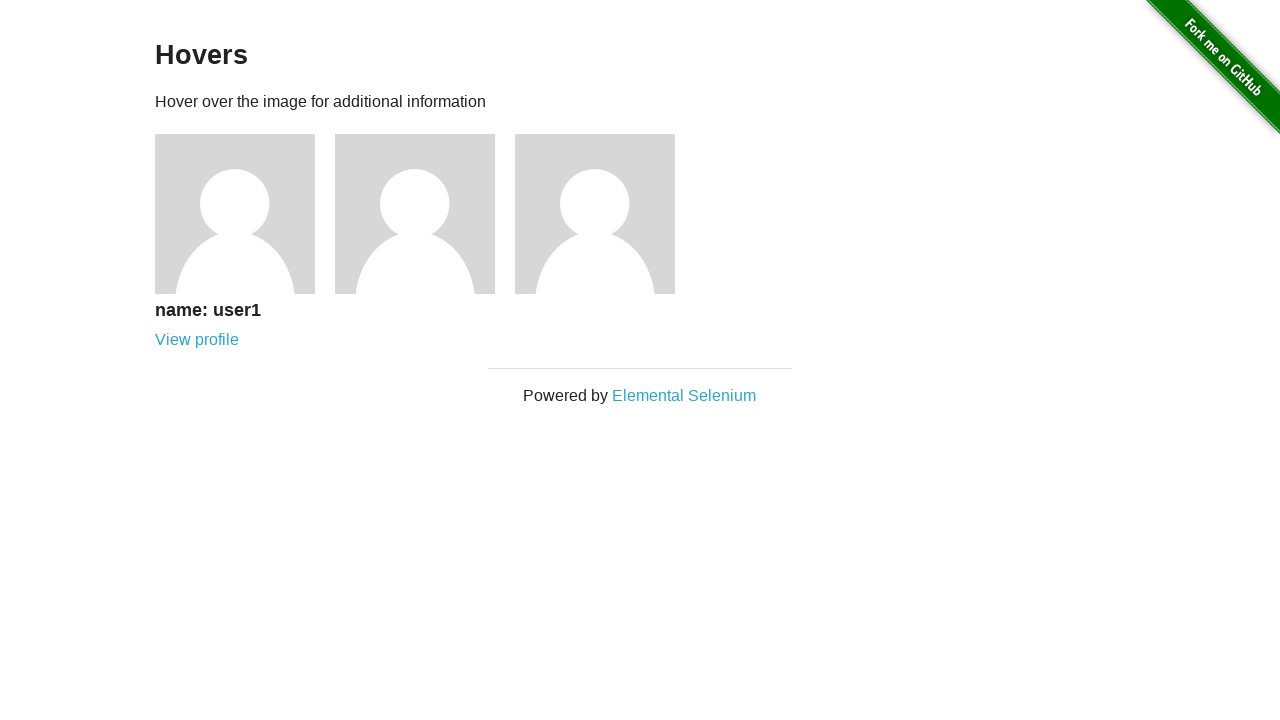

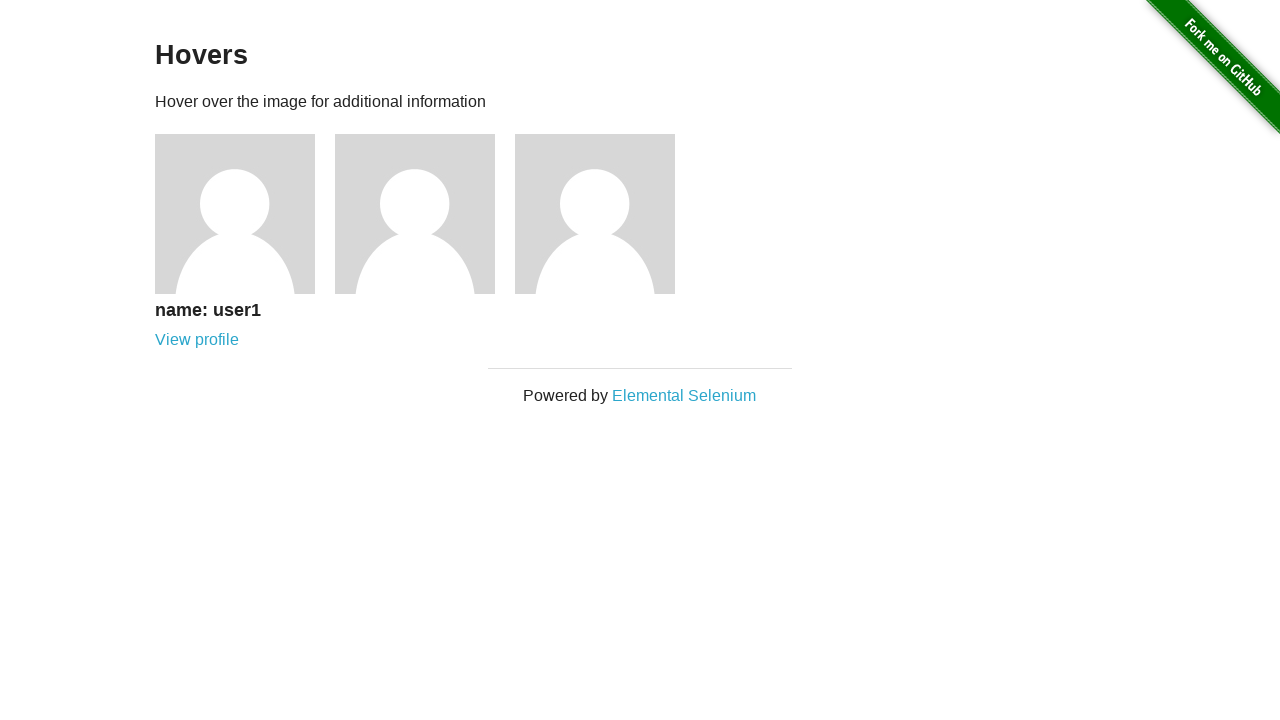